Tests login form validation by entering username only (clearing password), and verifying the "Password is required" error message appears

Starting URL: https://www.saucedemo.com/

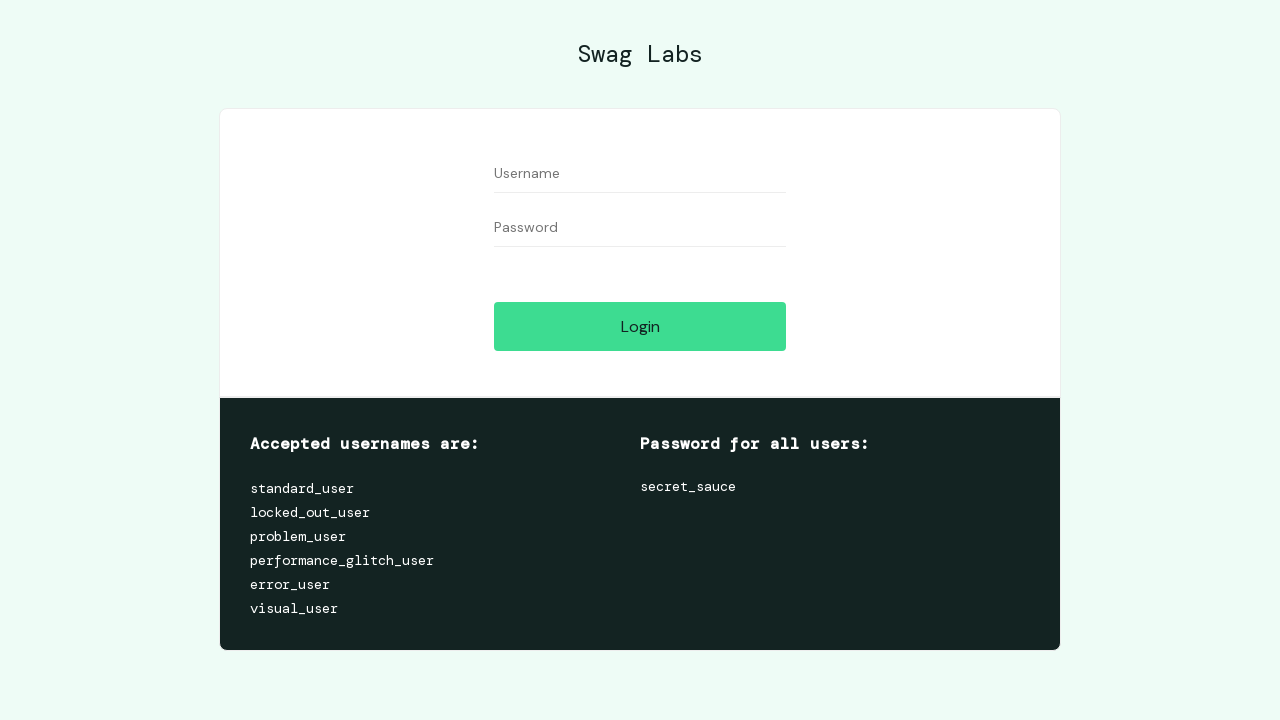

Filled username field with 'standard_user' on input[data-test='username']
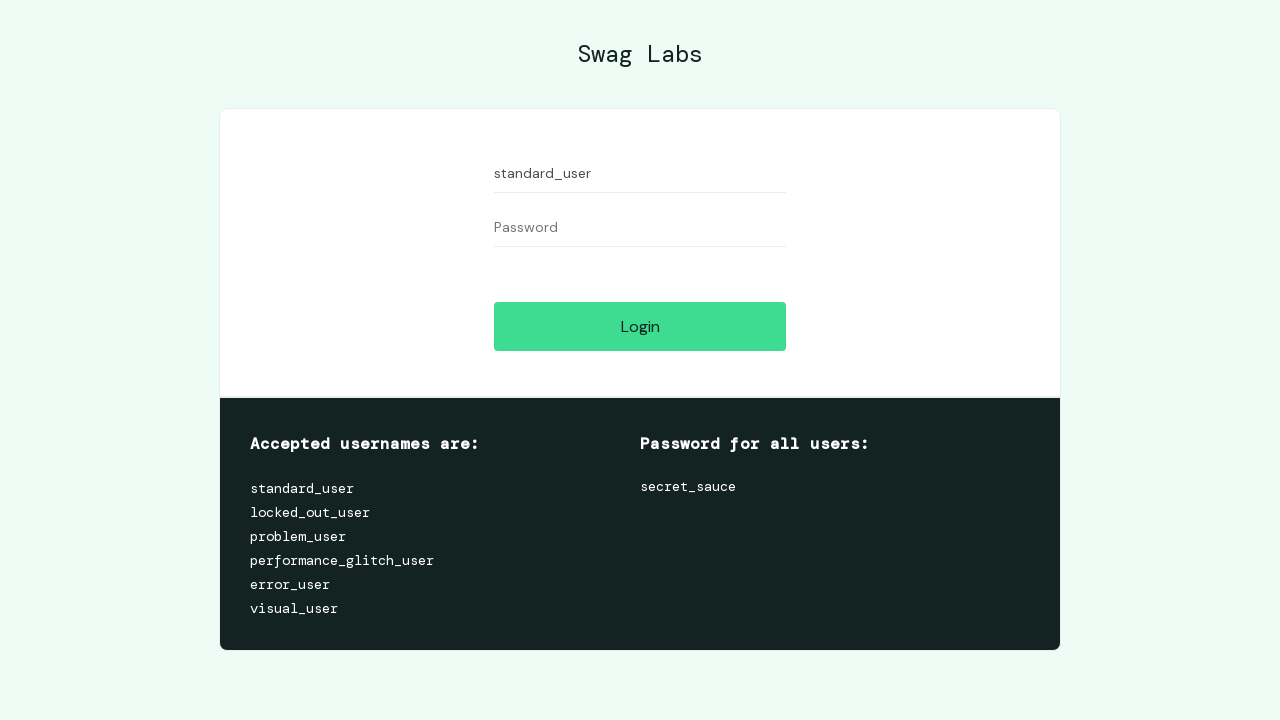

Filled password field with 'somepassword' on input[data-test='password']
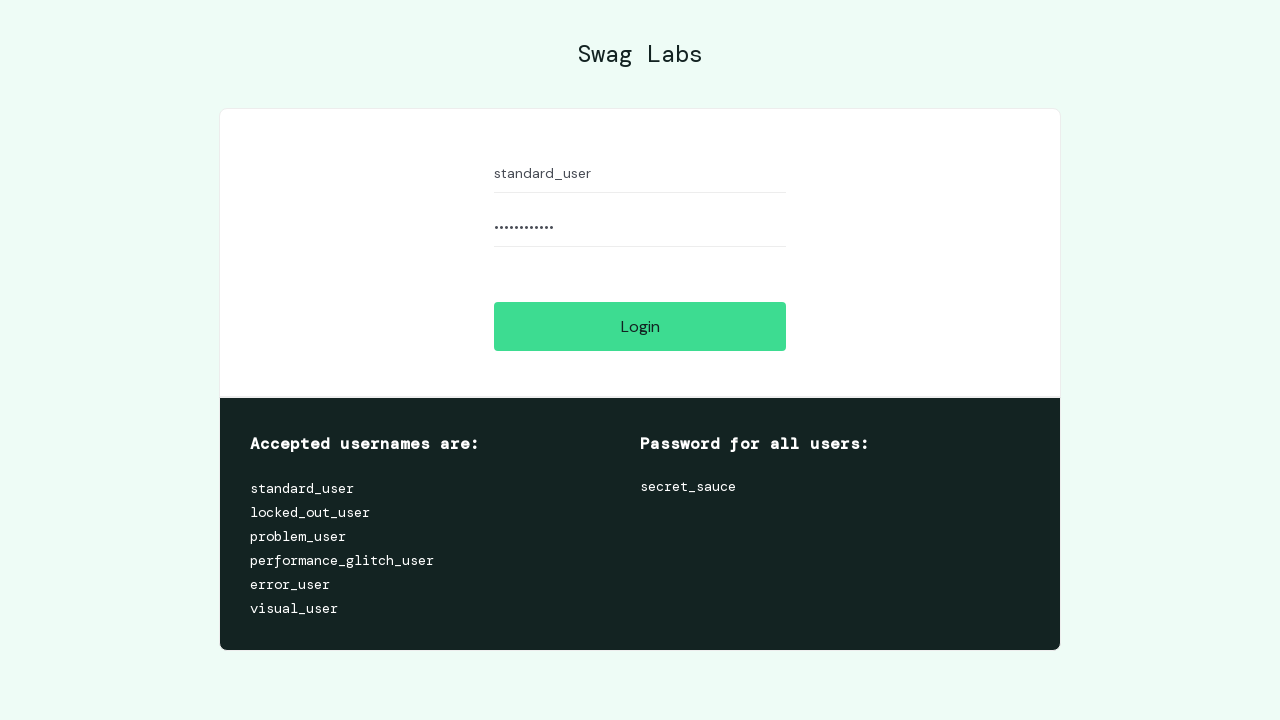

Cleared password field to test validation on input[data-test='password']
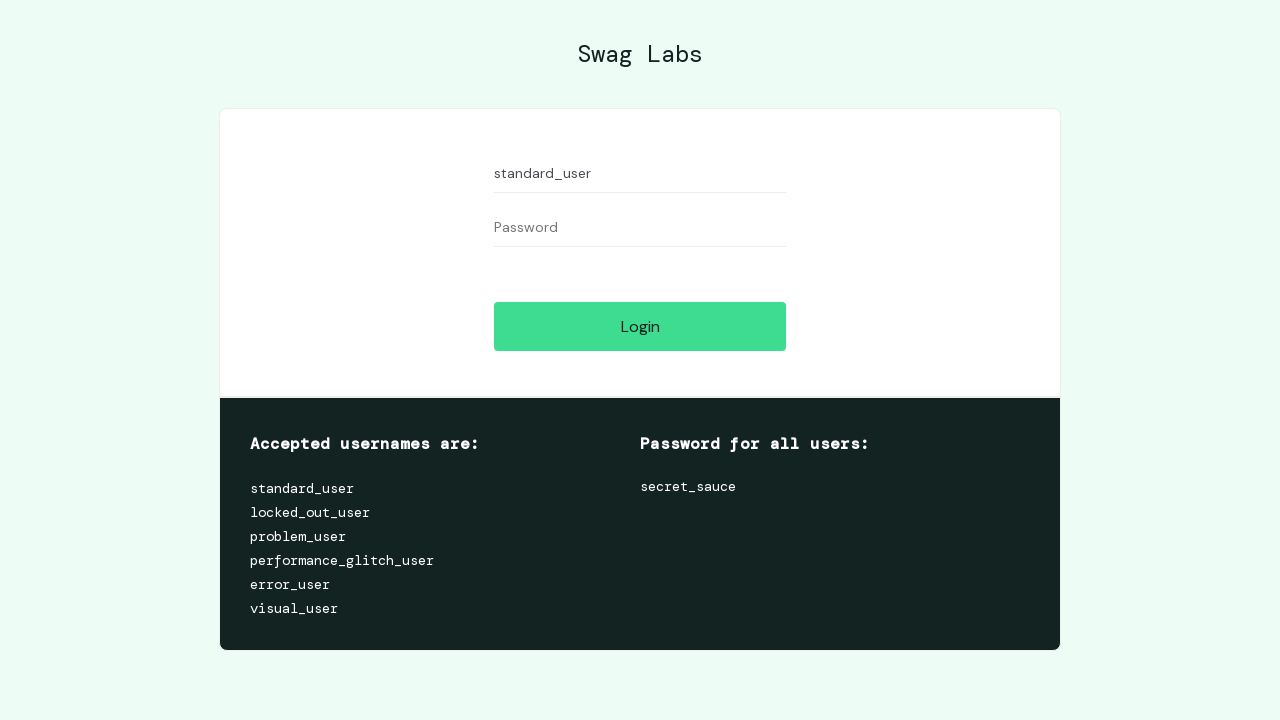

Clicked Login button with username only at (640, 326) on input[data-test='login-button']
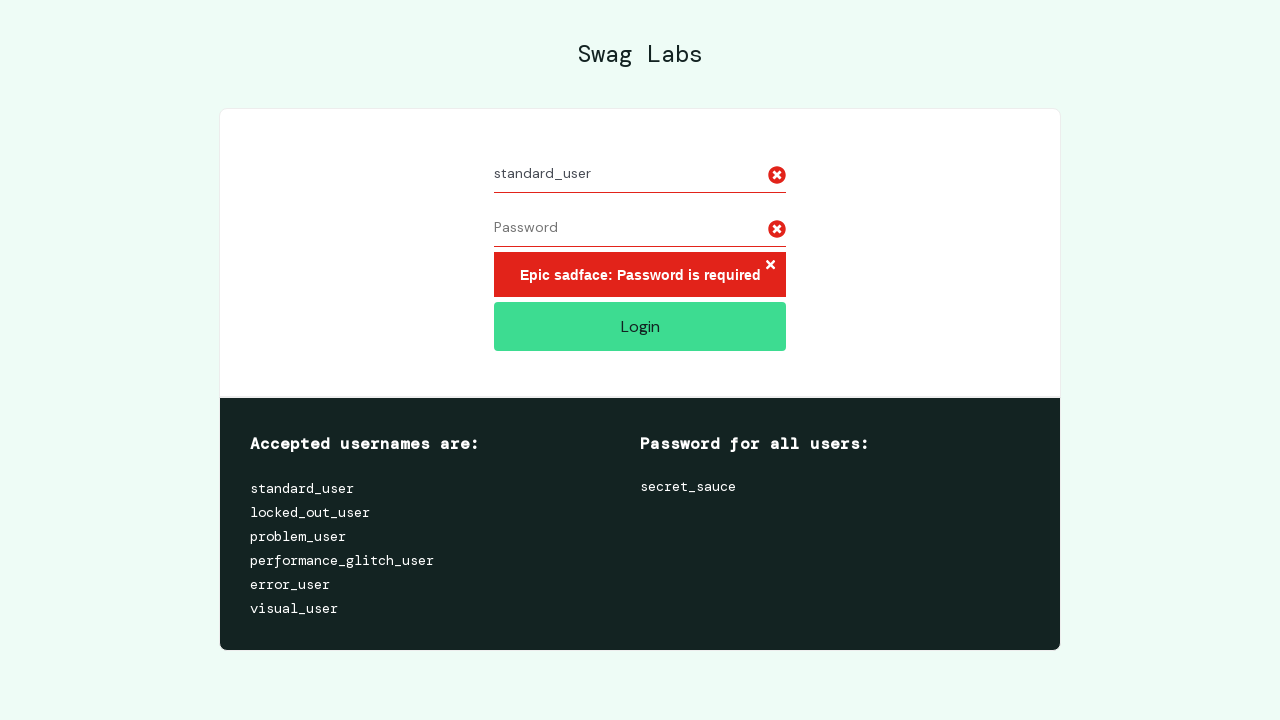

Password required error message appeared
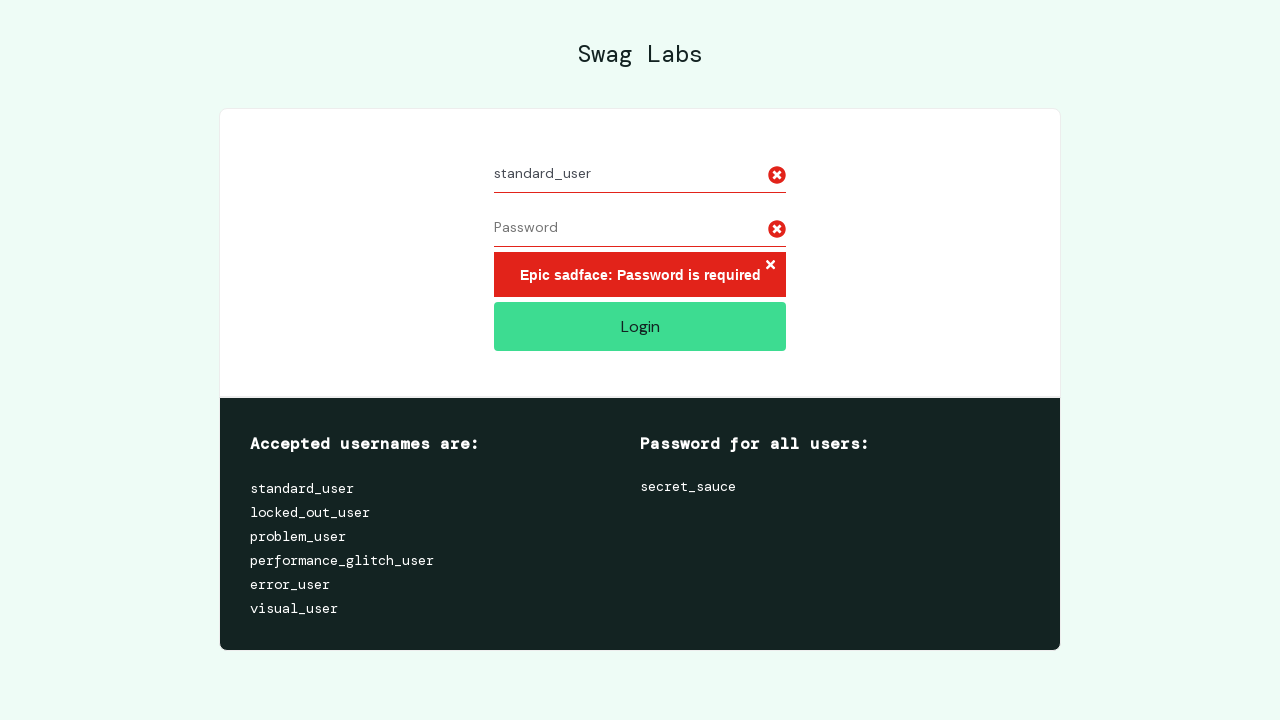

Retrieved error message text: 'Epic sadface: Password is required'
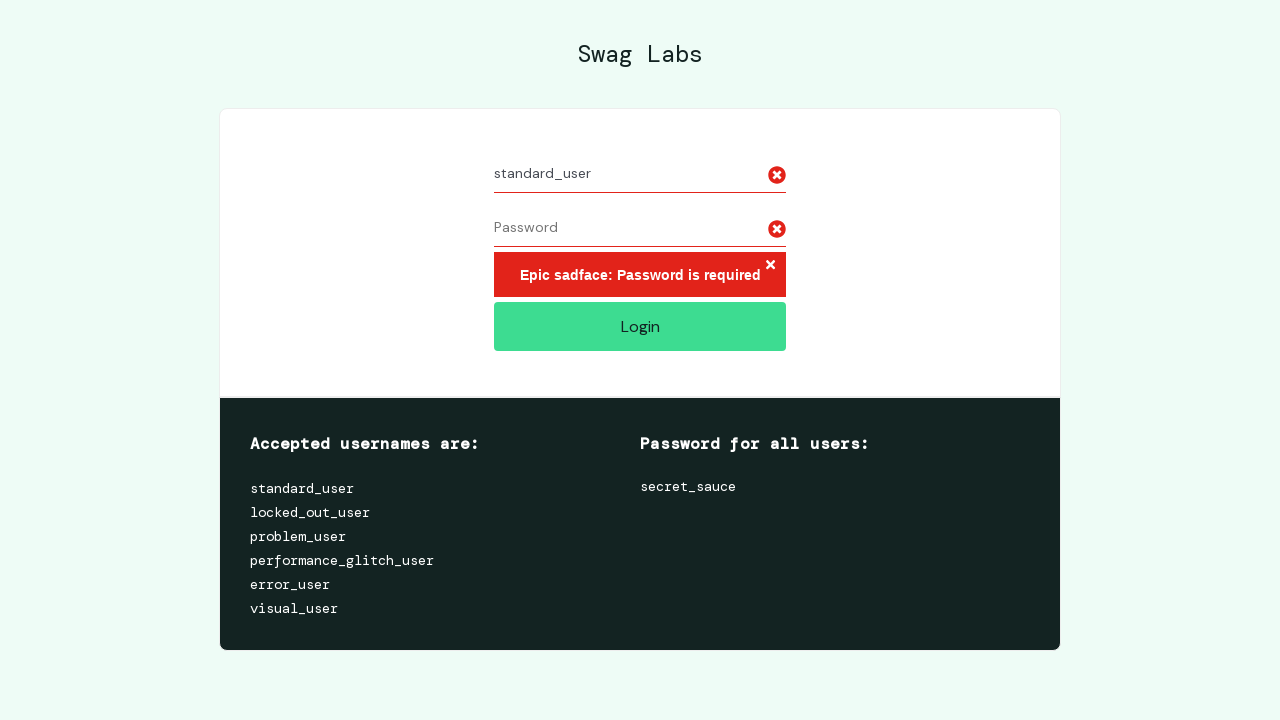

Verified 'Password is required' error message is present
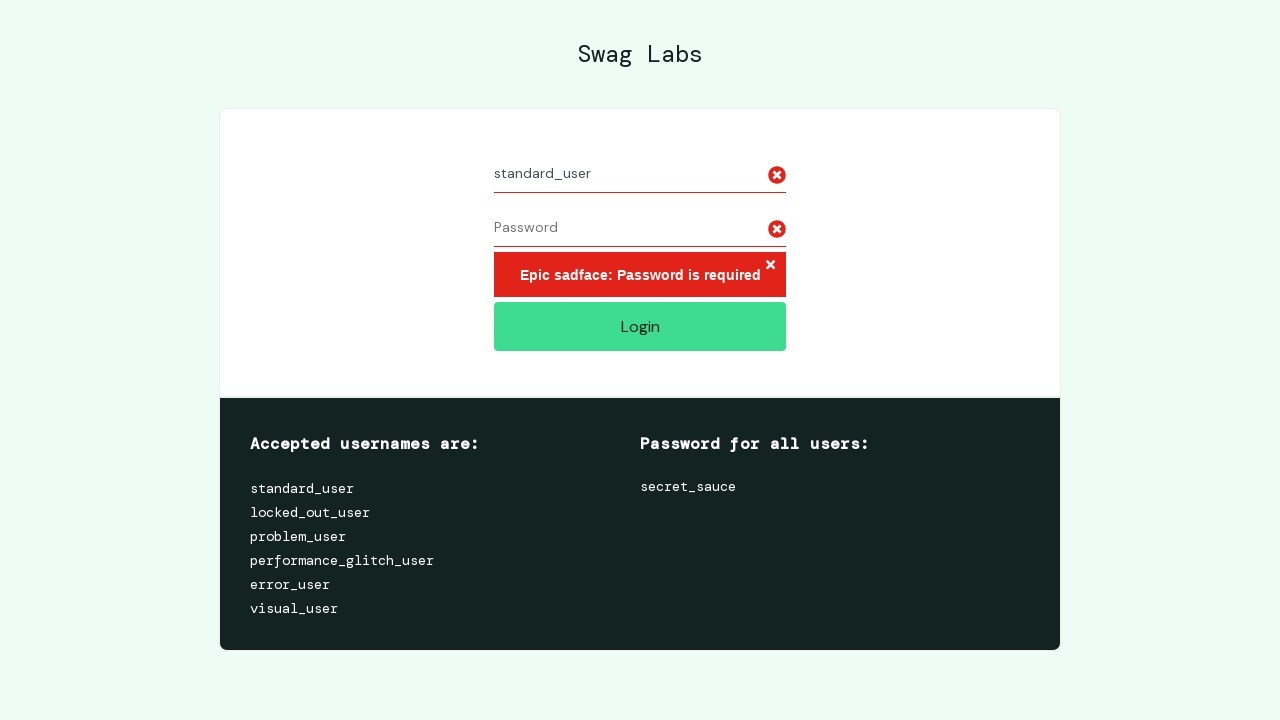

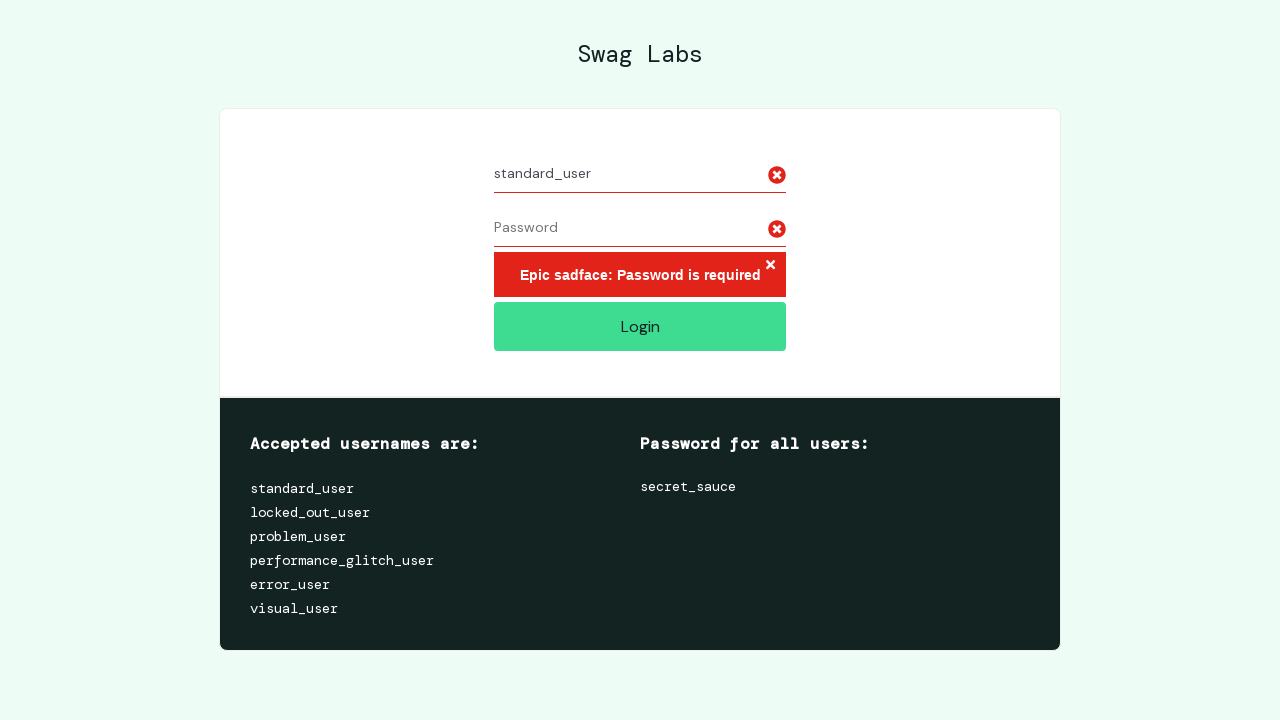